Tests different mouse button interactions (double-click, right-click, and regular click) on the DemoQA buttons page, verifying that each click type displays the correct confirmation message.

Starting URL: https://demoqa.com

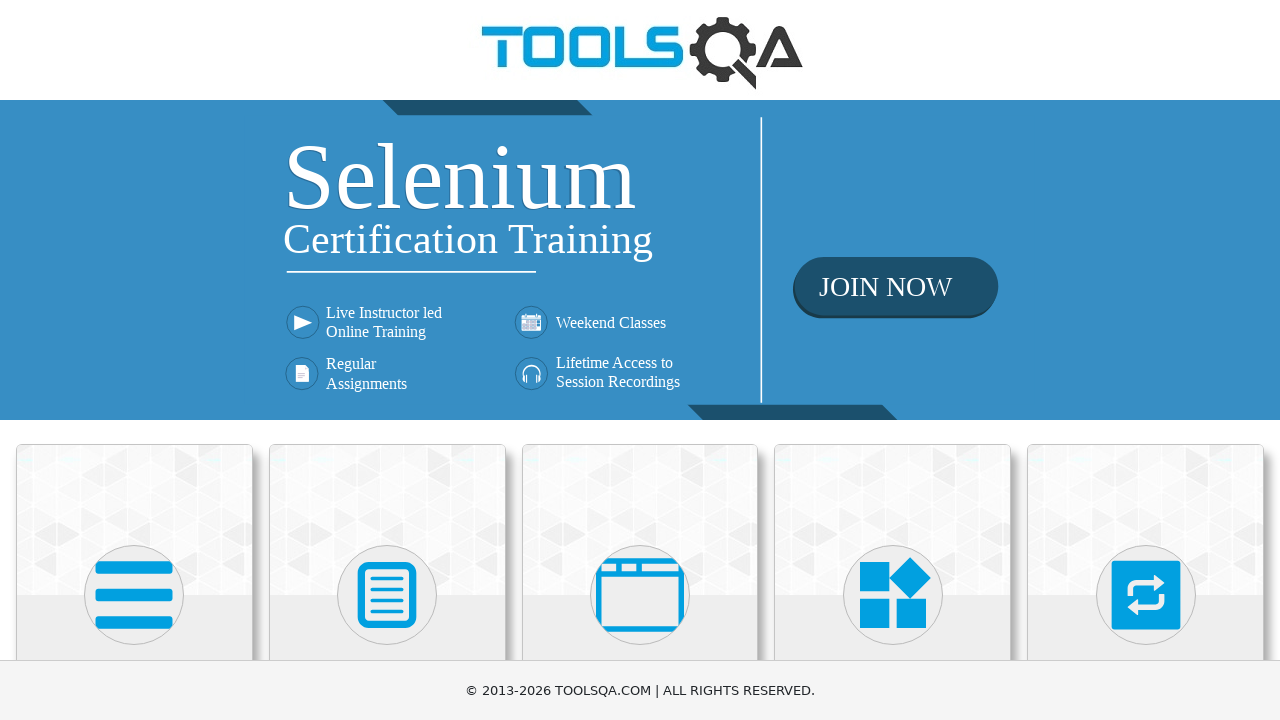

Clicked on Elements card at (134, 360) on xpath=//h5[text()='Elements']
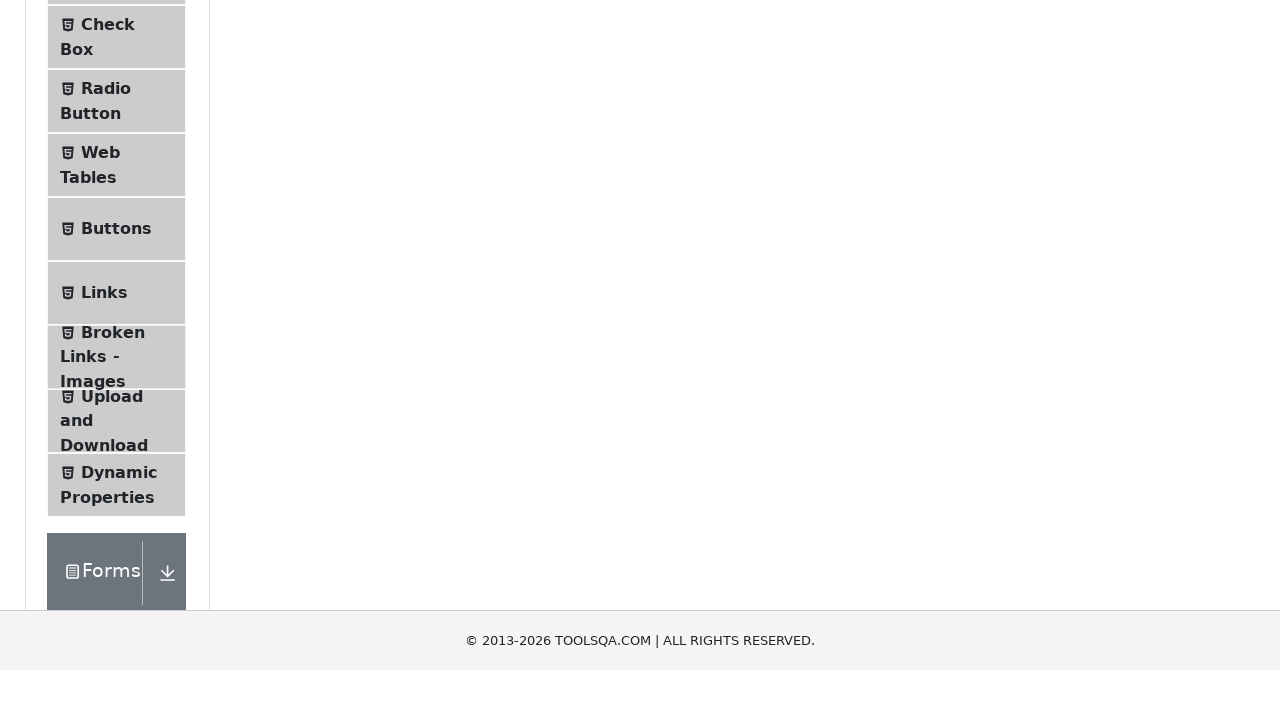

Clicked on Buttons menu item at (116, 517) on xpath=//span[text()='Buttons']
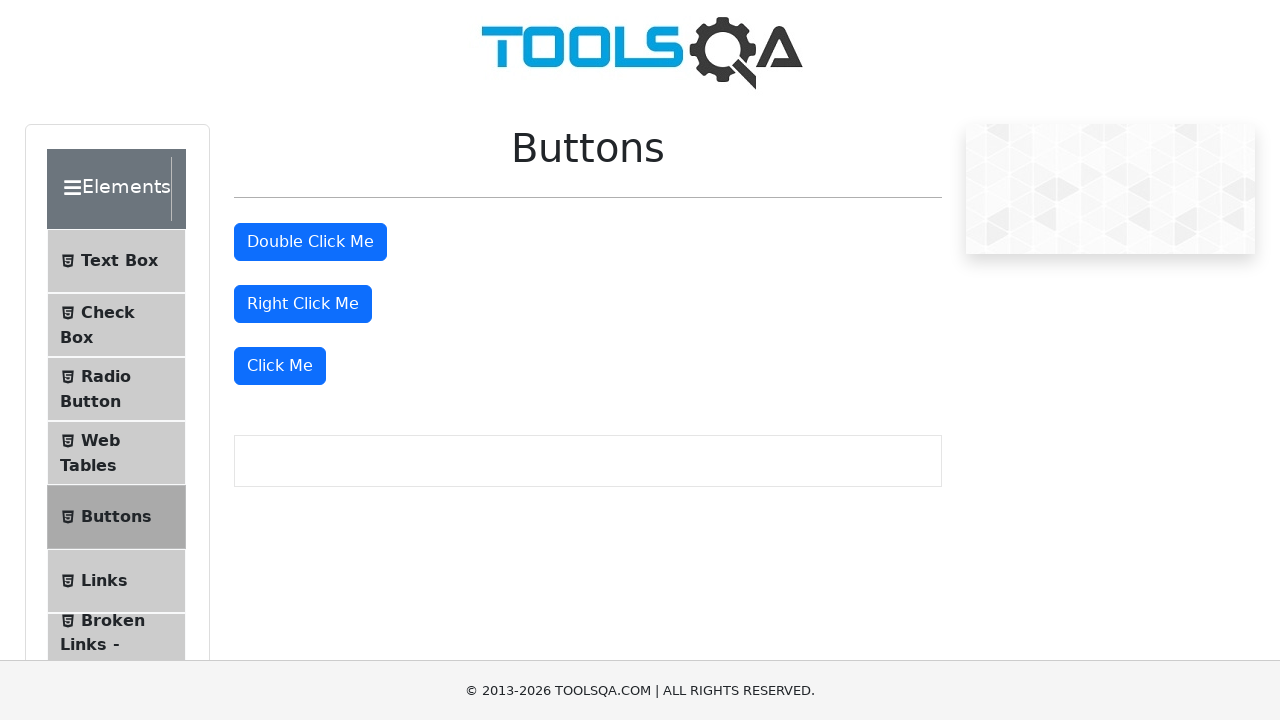

Double-clicked the double-click button at (310, 242) on #doubleClickBtn
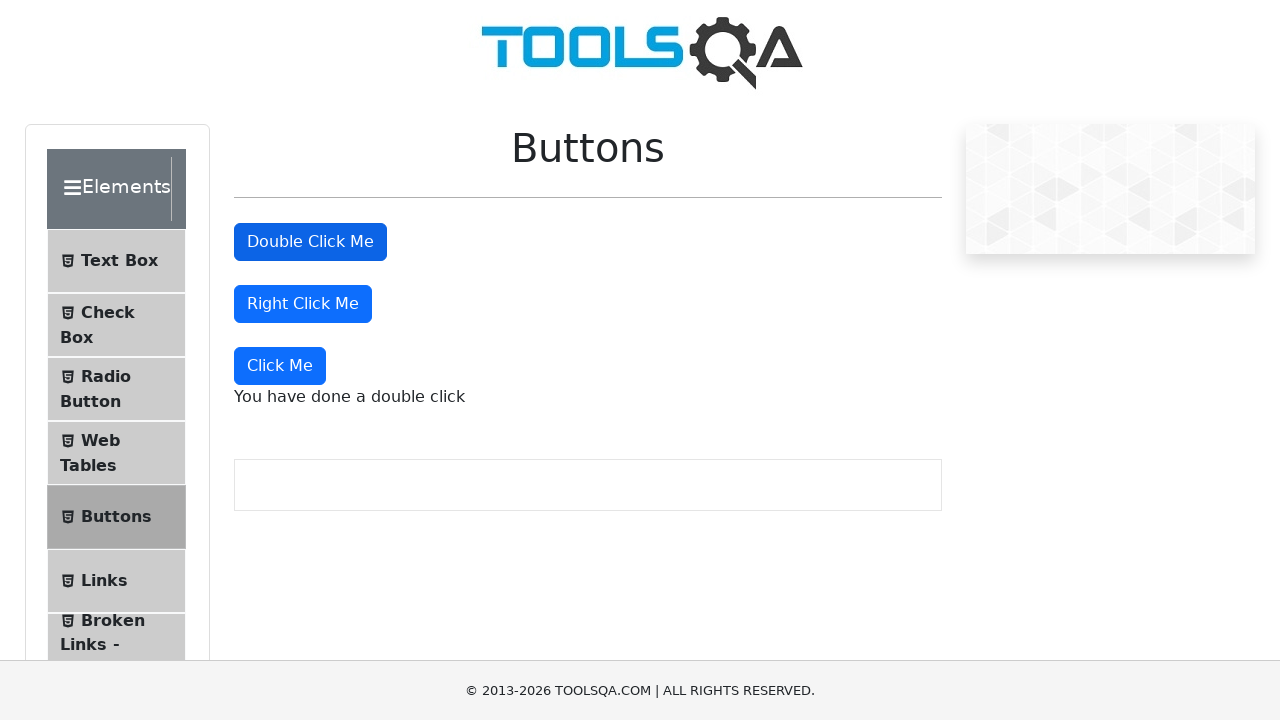

Verified double-click confirmation message appeared
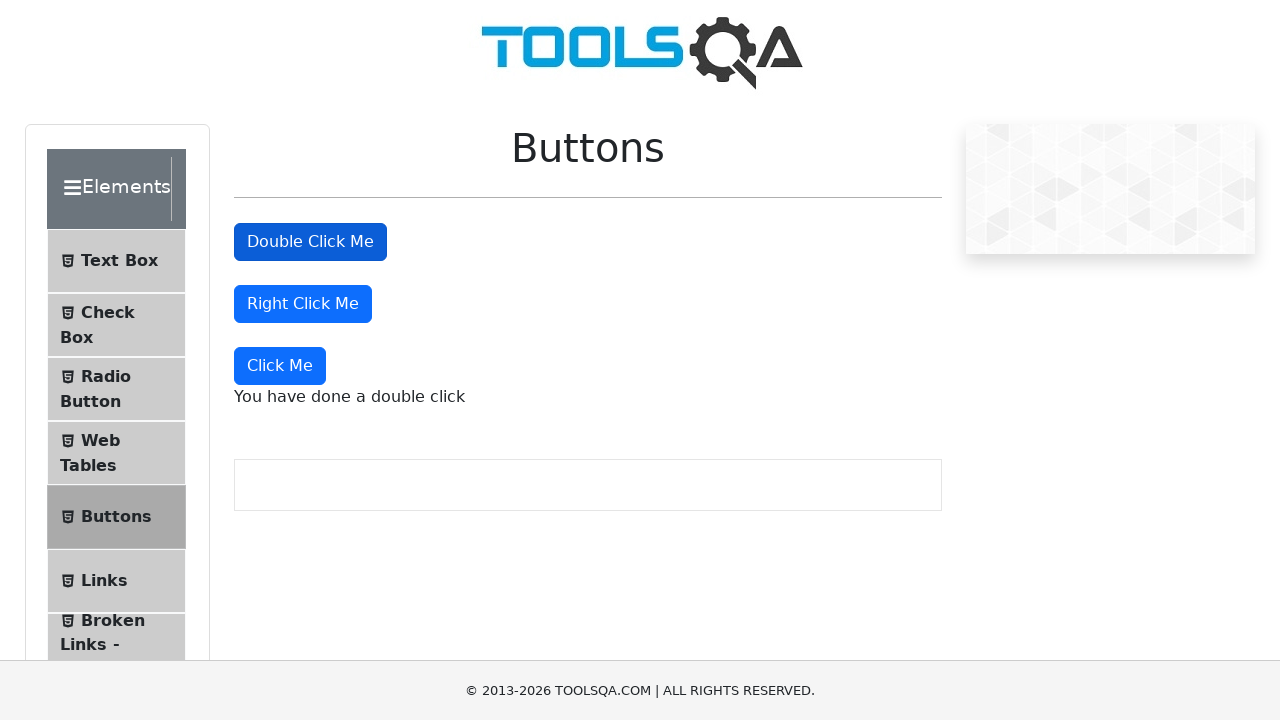

Right-clicked the right-click button at (303, 304) on #rightClickBtn
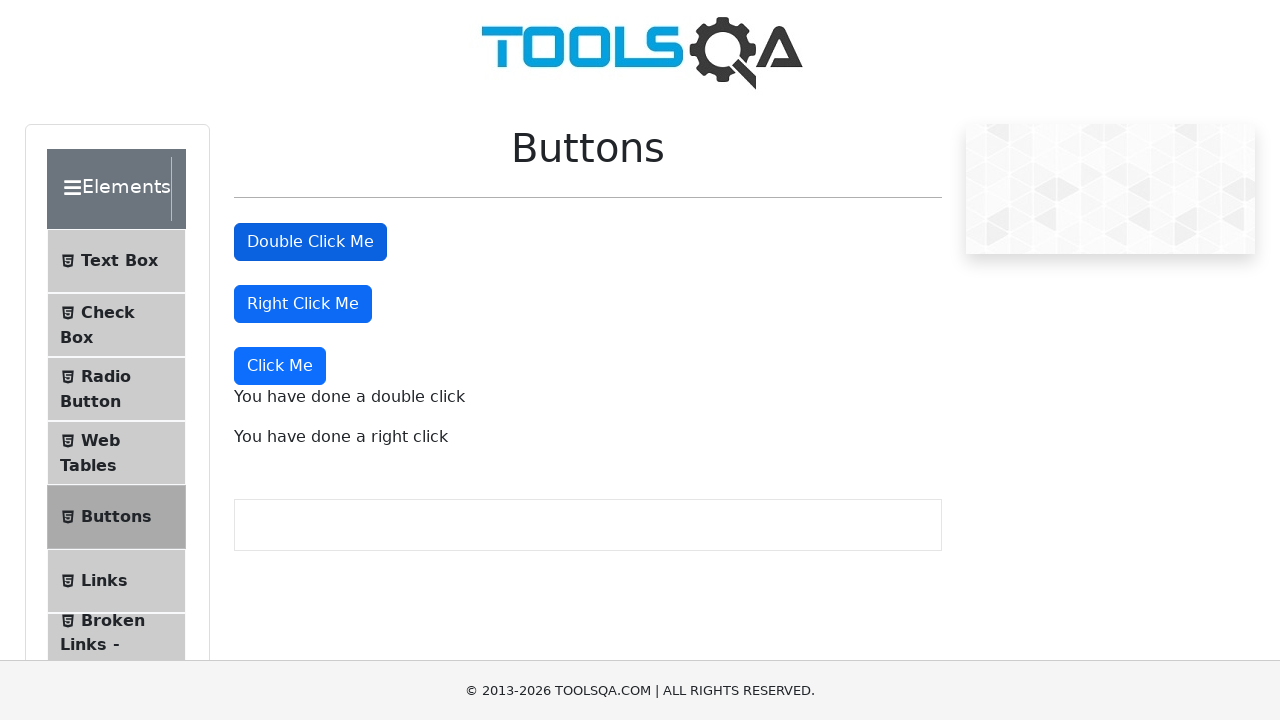

Verified right-click confirmation message appeared
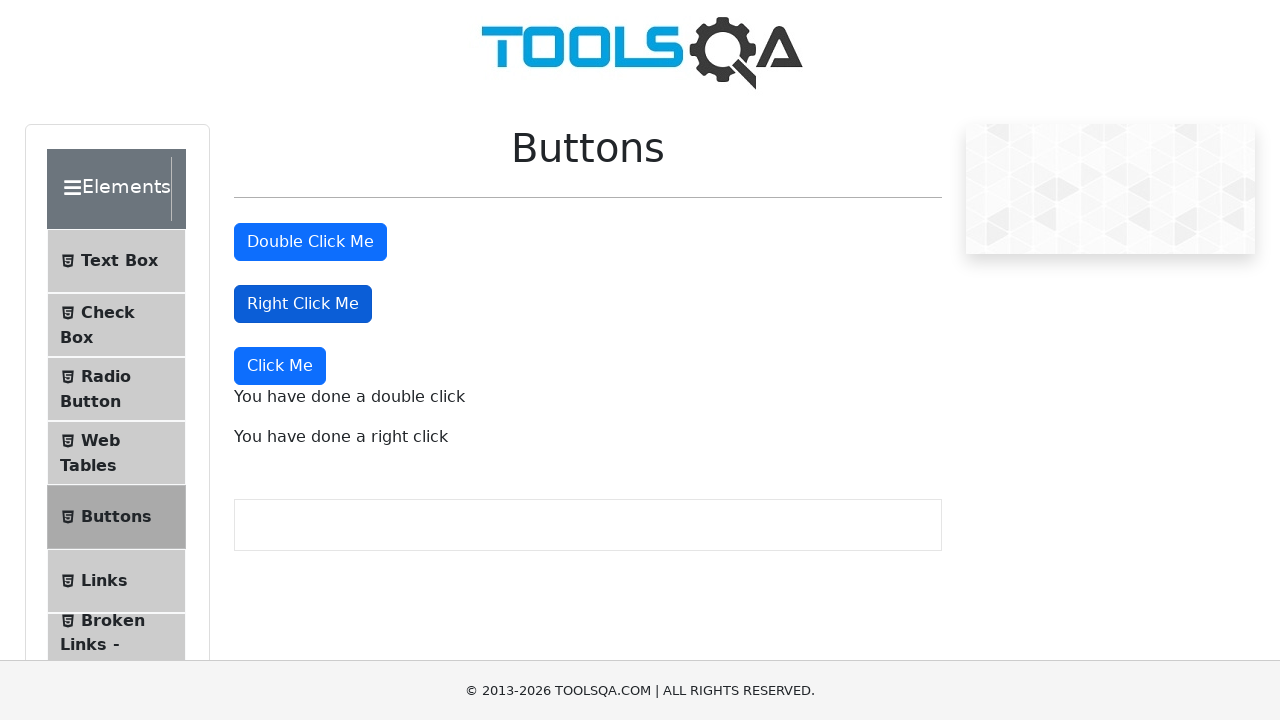

Clicked the 'Click Me' button at (280, 366) on xpath=//button[text()='Click Me']
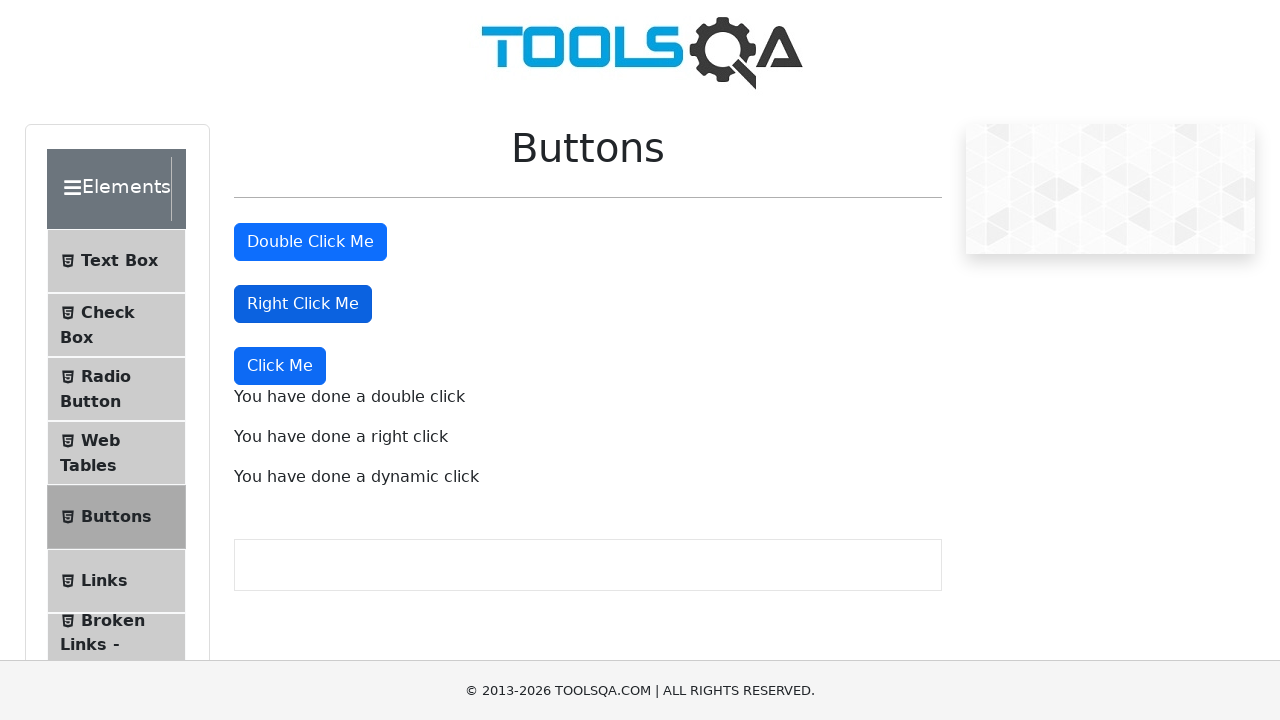

Verified dynamic click confirmation message appeared
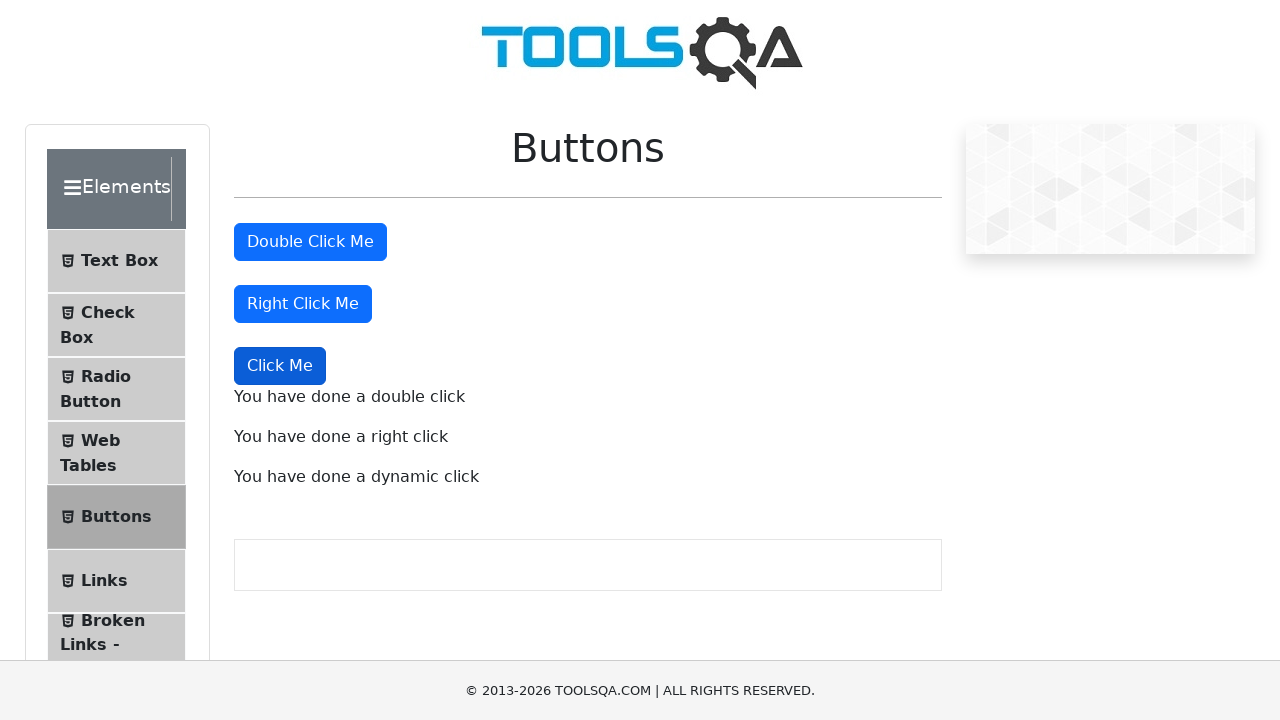

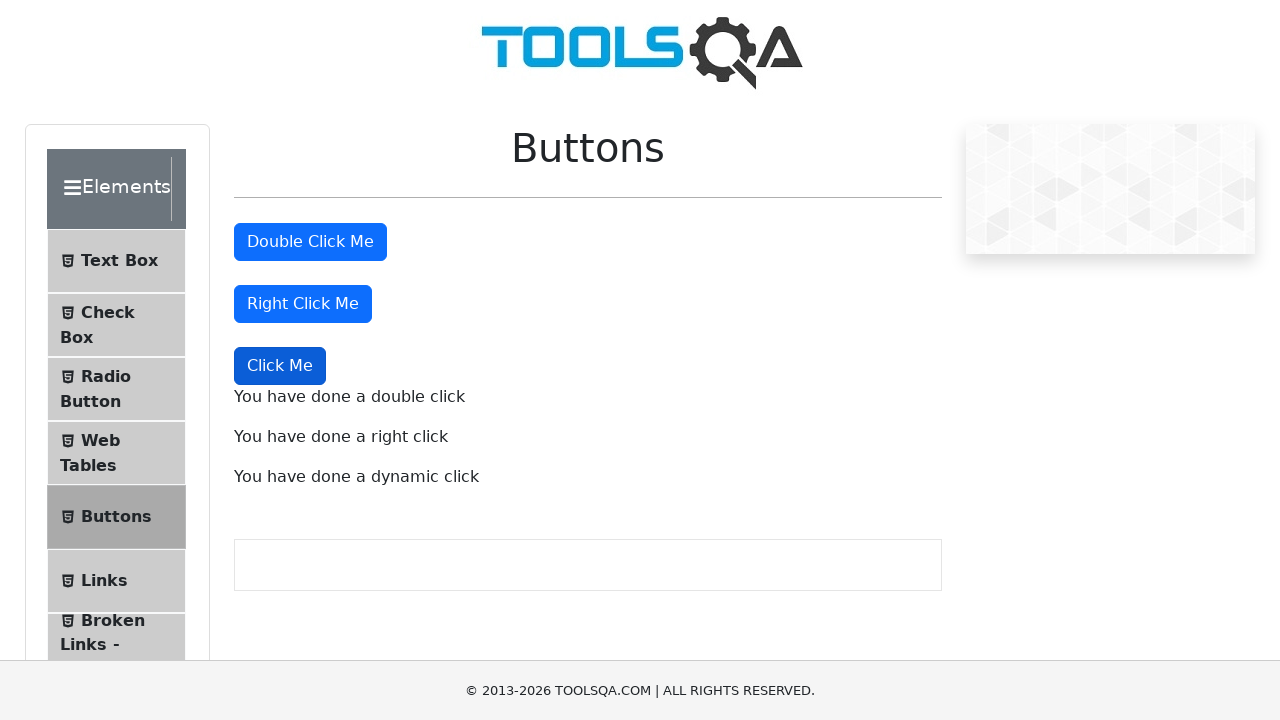